Tests the TextBox form on demoqa.com by navigating to the Elements section, filling out the form with name, email, and address, submitting it, and verifying the submitted data is displayed correctly.

Starting URL: https://demoqa.com/

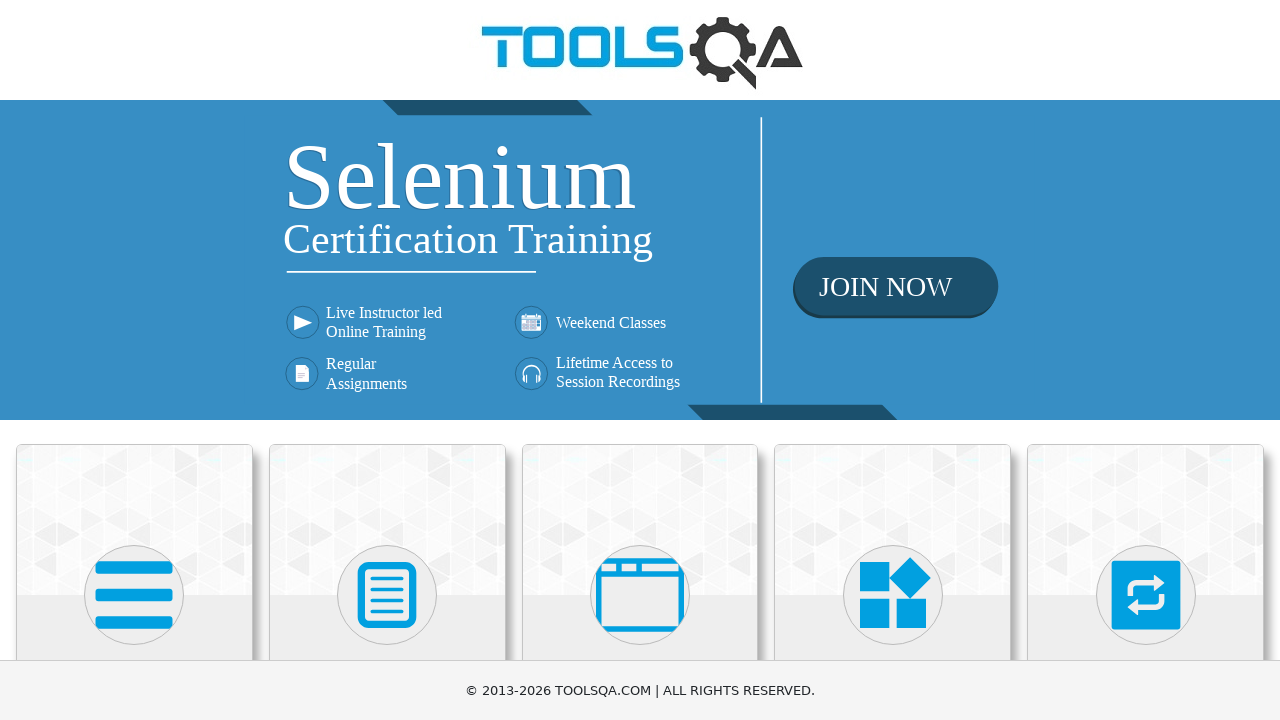

Clicked on Elements section at (134, 360) on xpath=//*[text()='Elements']
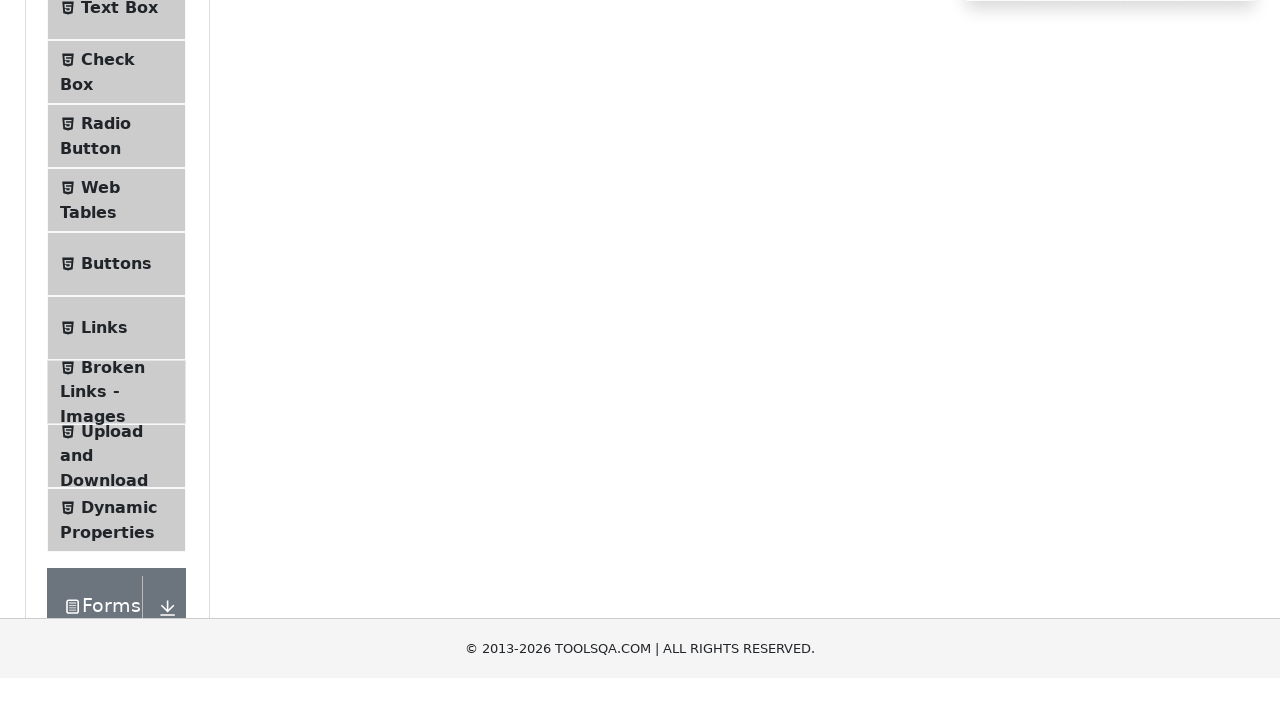

Clicked on Text Box menu item at (119, 261) on xpath=//*[text()='Text Box']
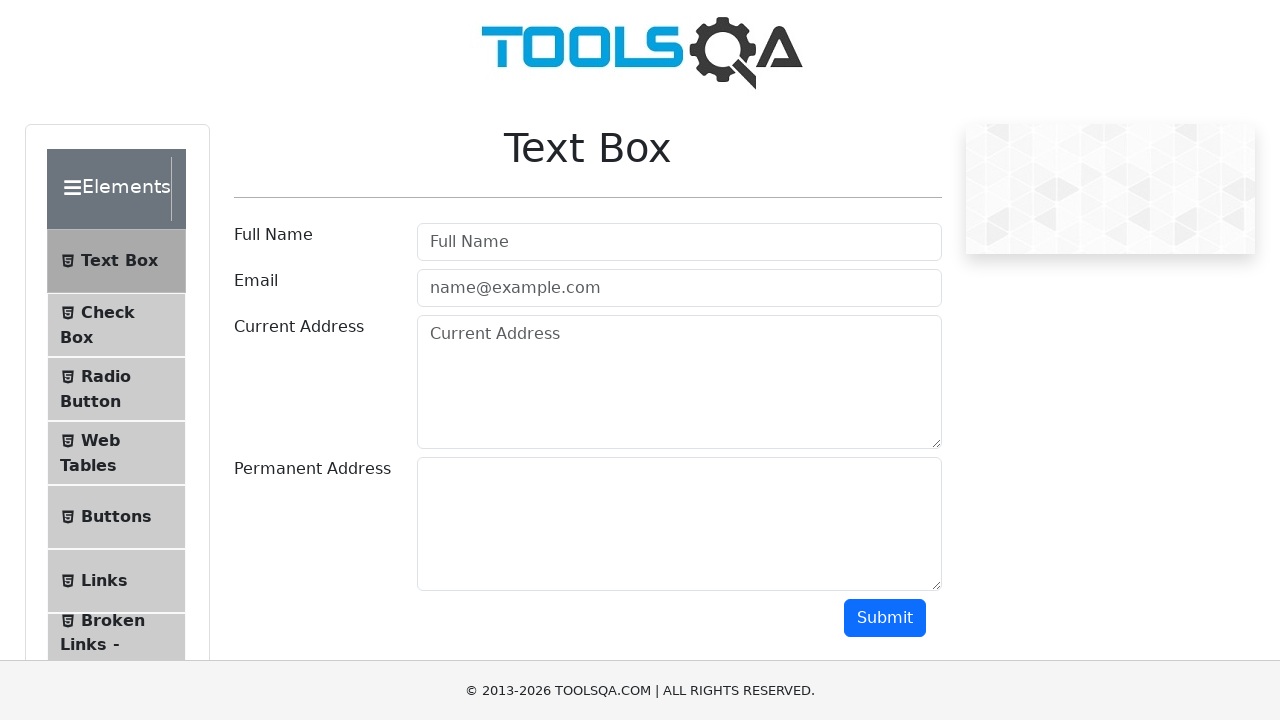

Filled Full Name field with 'Marcus Thompson' on #userName
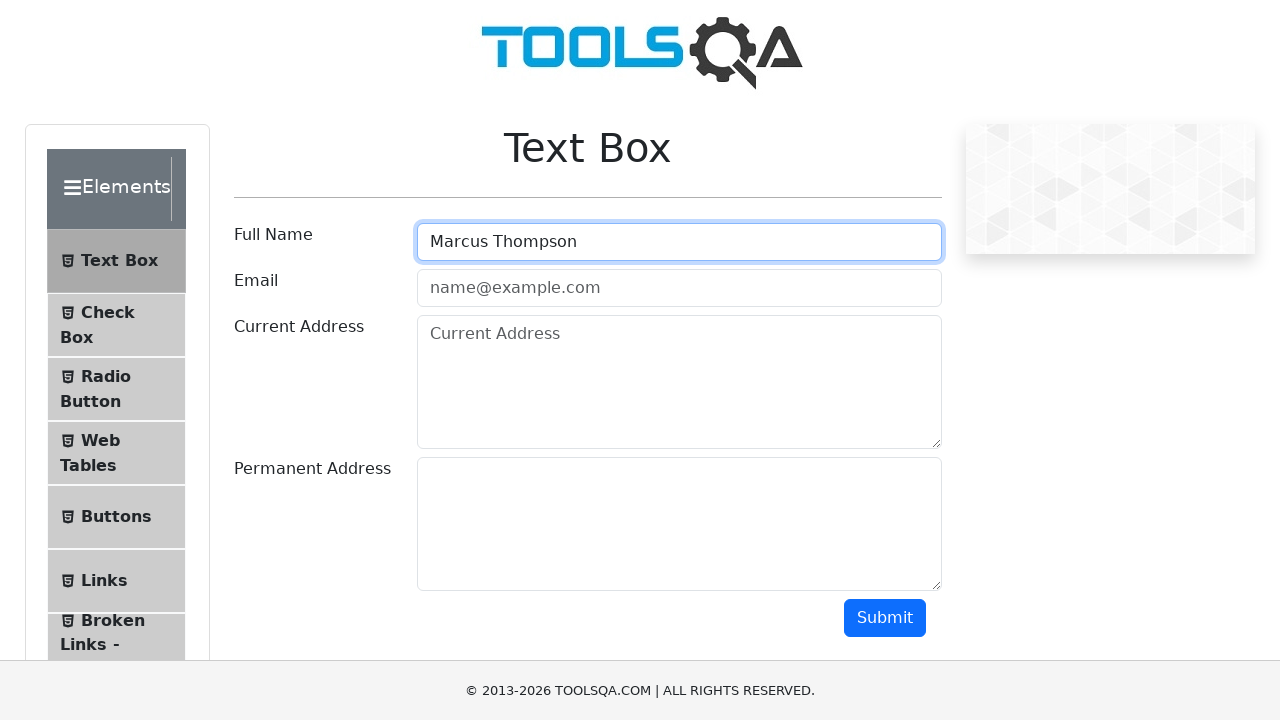

Filled Email field with 'marcus.thompson@example.com' on #userEmail
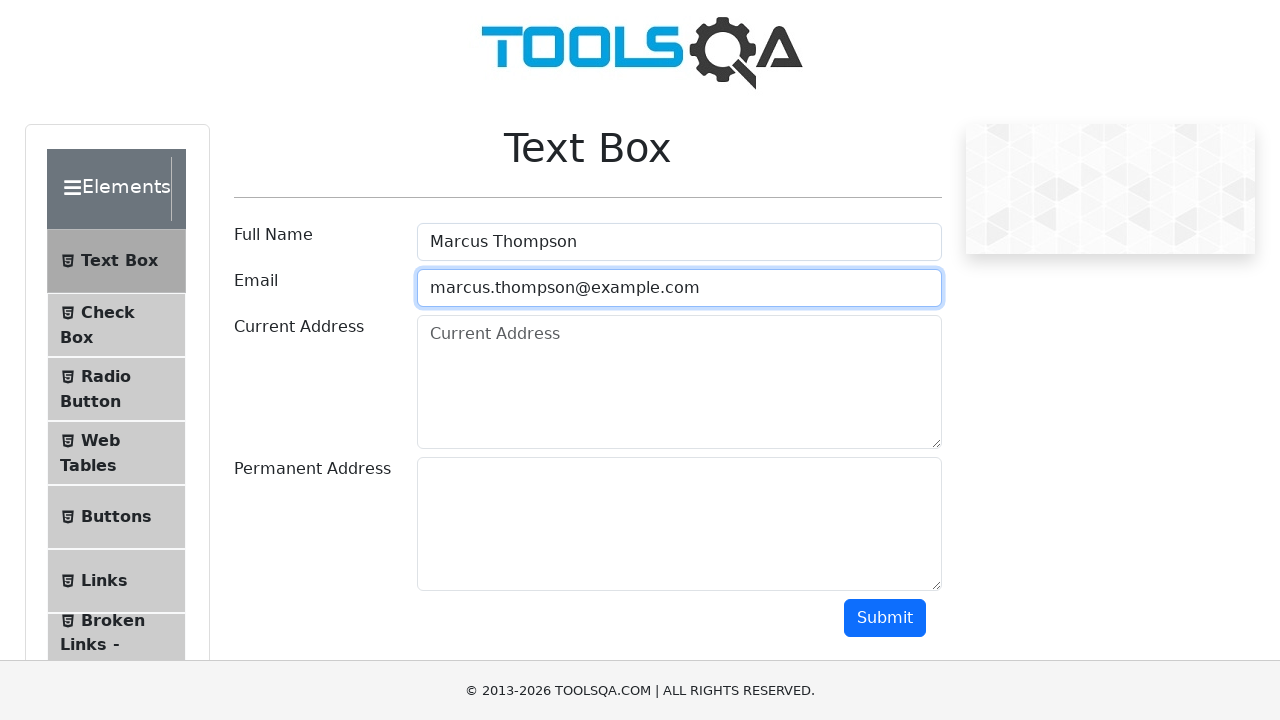

Filled Current Address field with '123 Oak Street, Portland' on #currentAddress
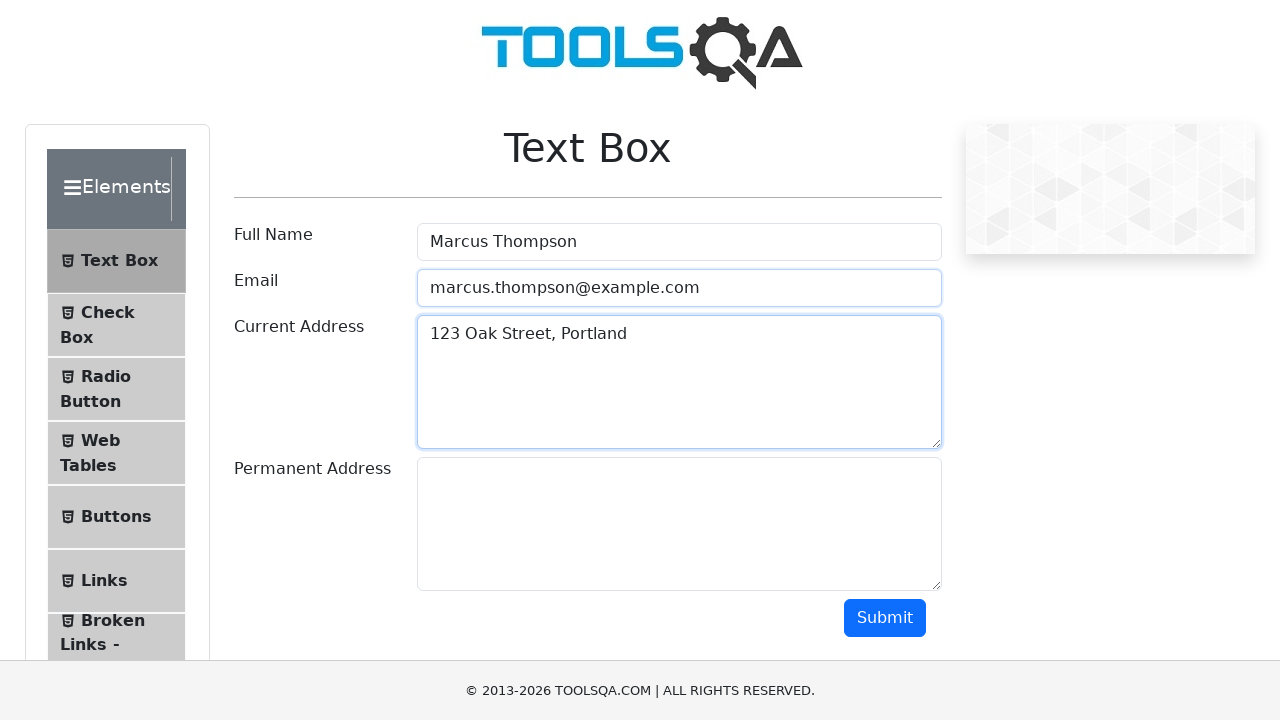

Clicked Submit button at (885, 618) on #submit
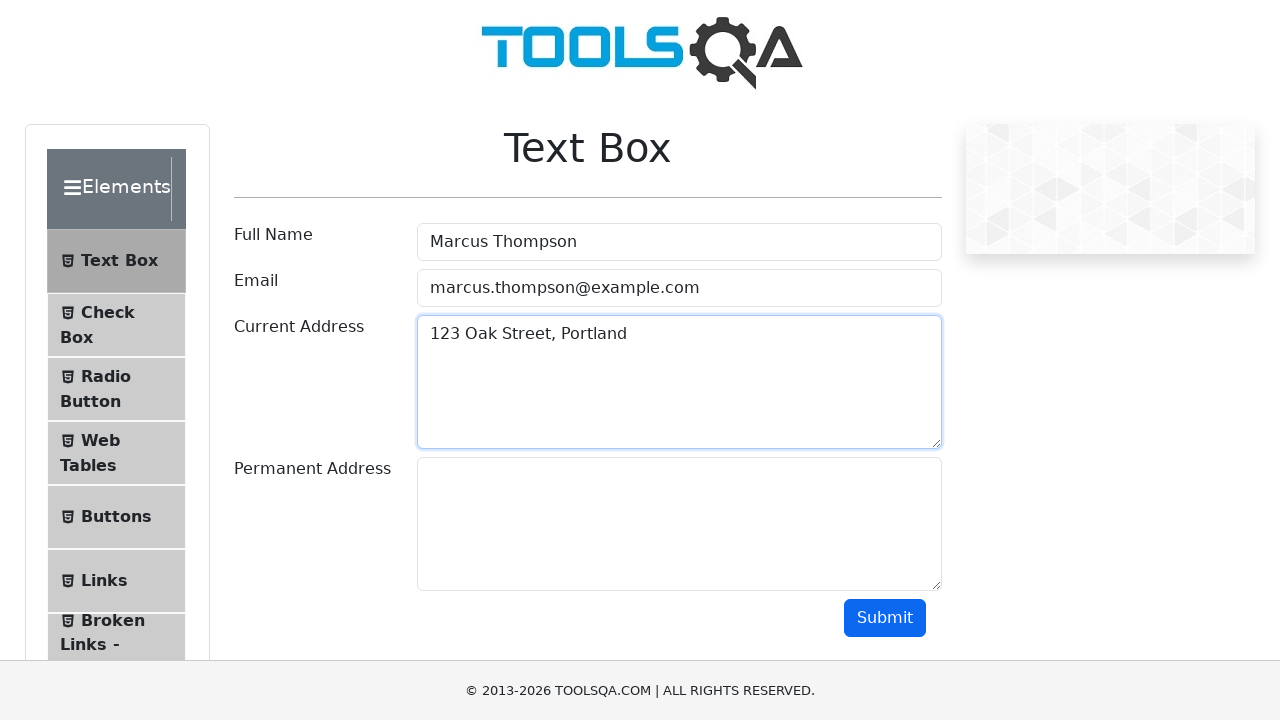

Waited for Name output field to appear
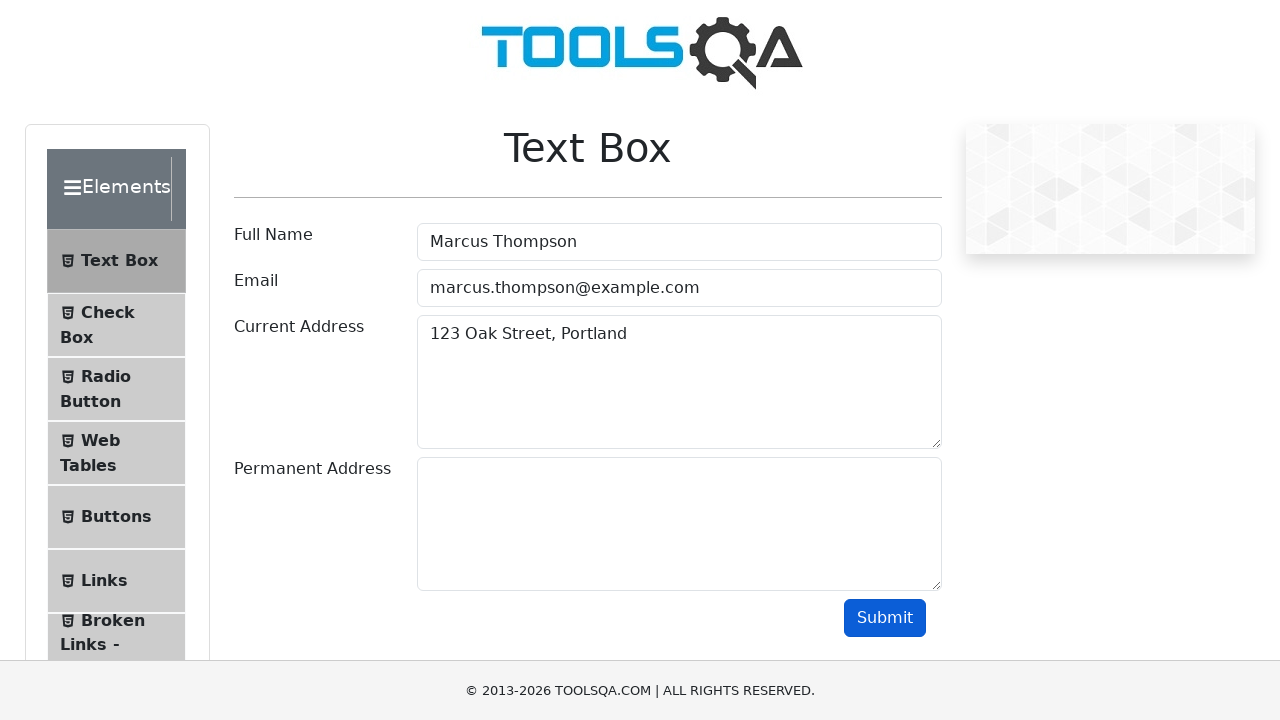

Waited for Email output field to appear
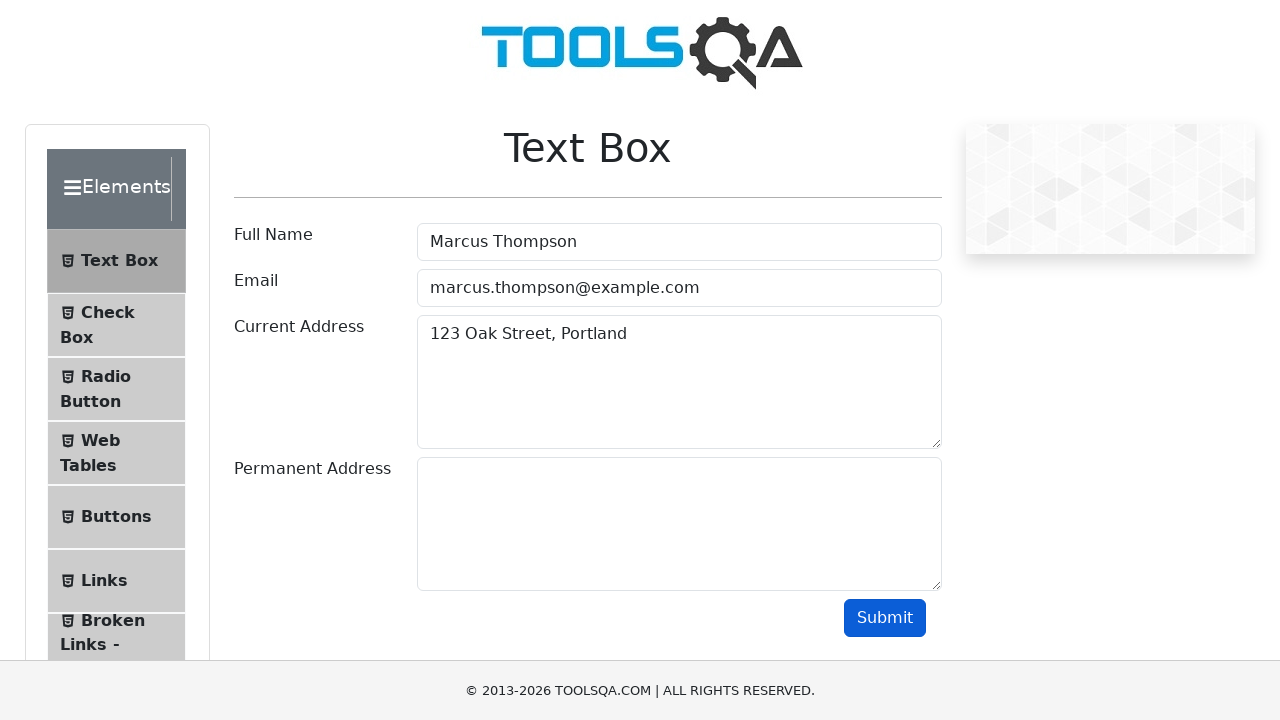

Waited for Current Address output field to appear
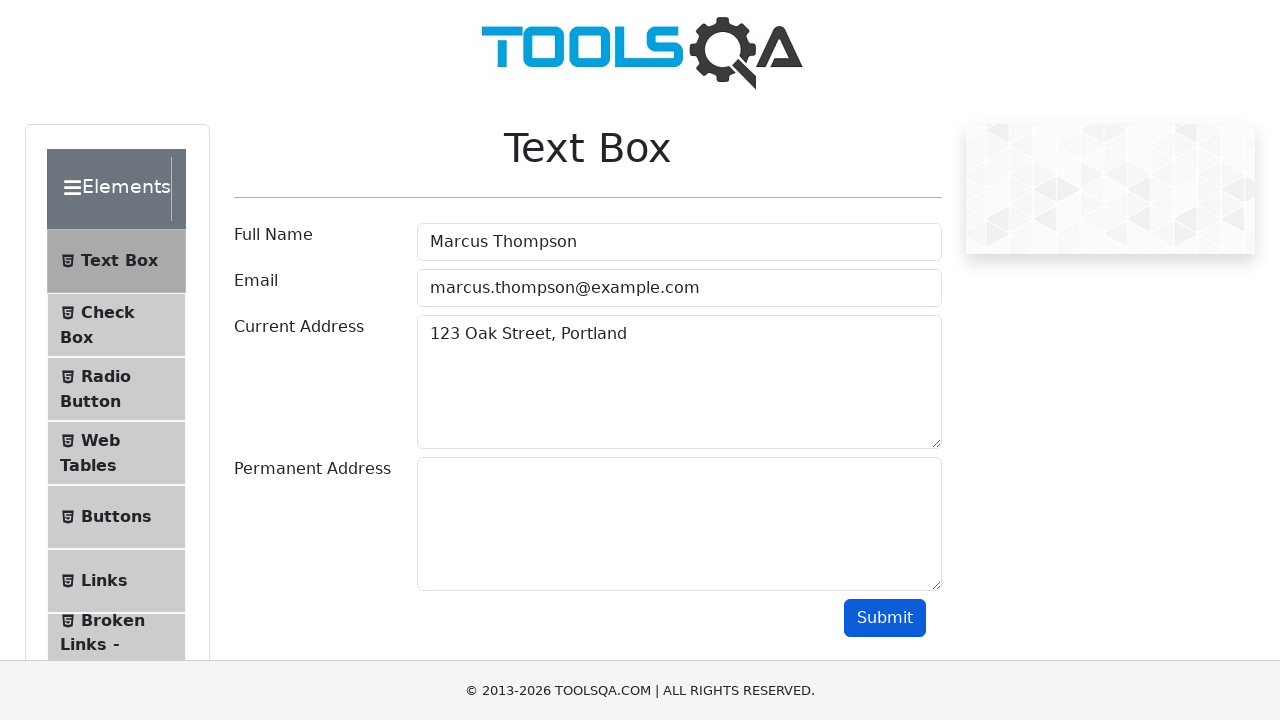

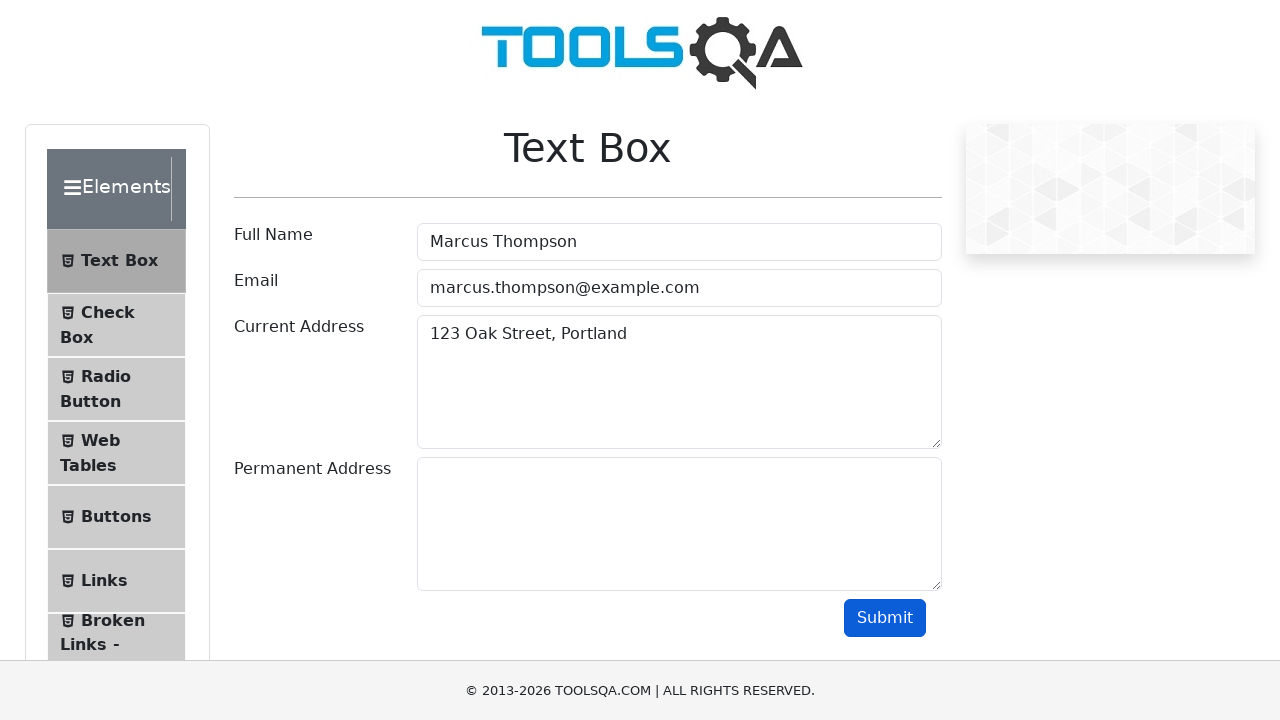